Tests navigation through graphic design service pages by clicking links and navigating back

Starting URL: https://www.tranktechnologies.com/

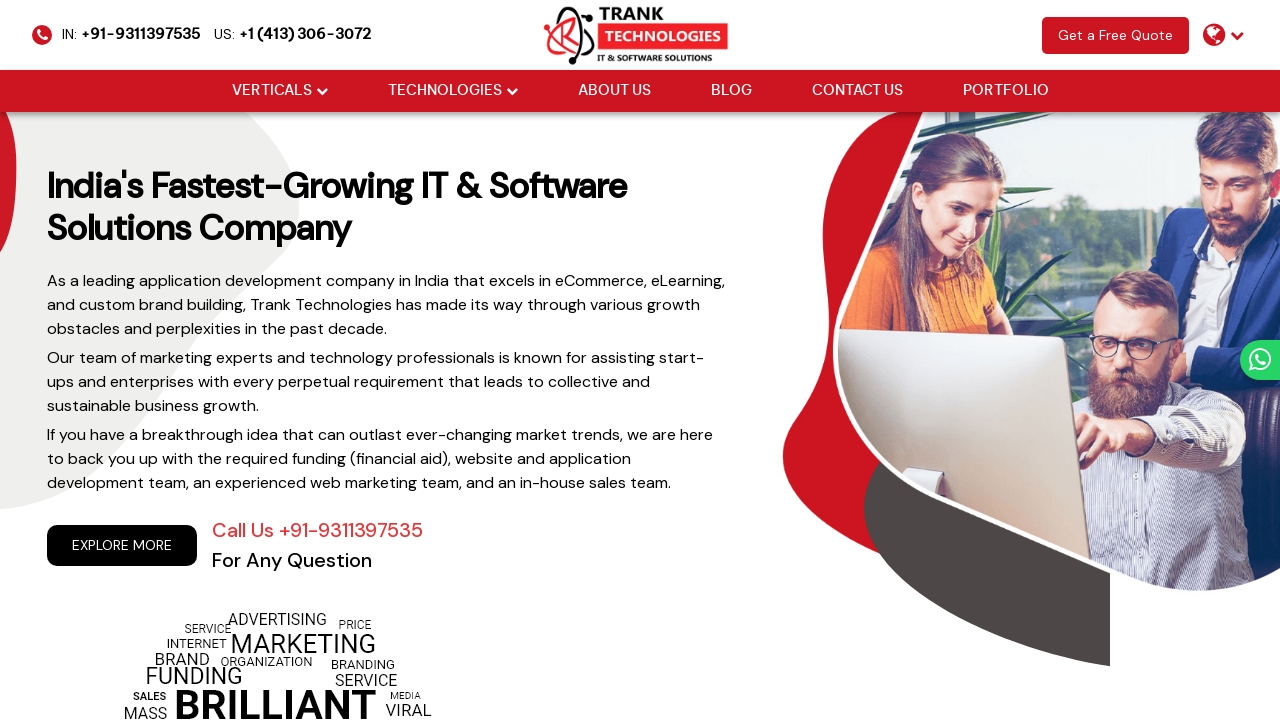

Clicked Graphic Design link at (788, 360) on xpath=//a[normalize-space()='Graphic Design']
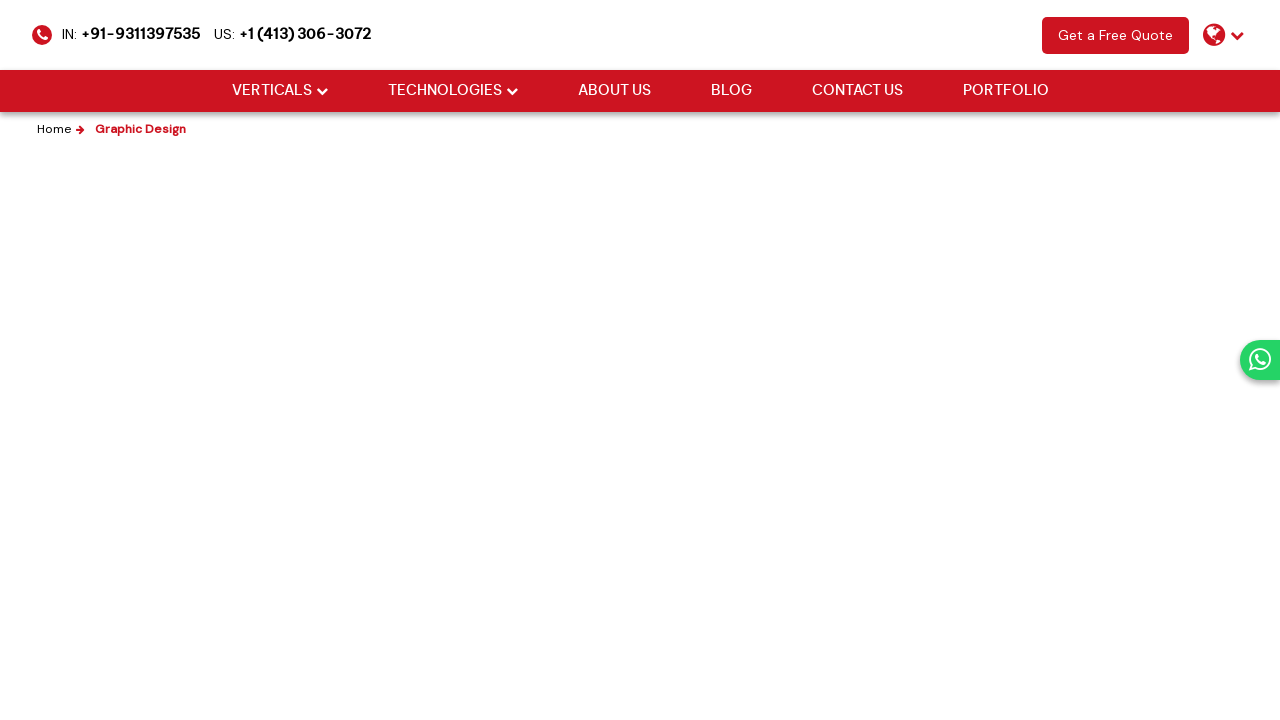

Navigated back from Graphic Design page
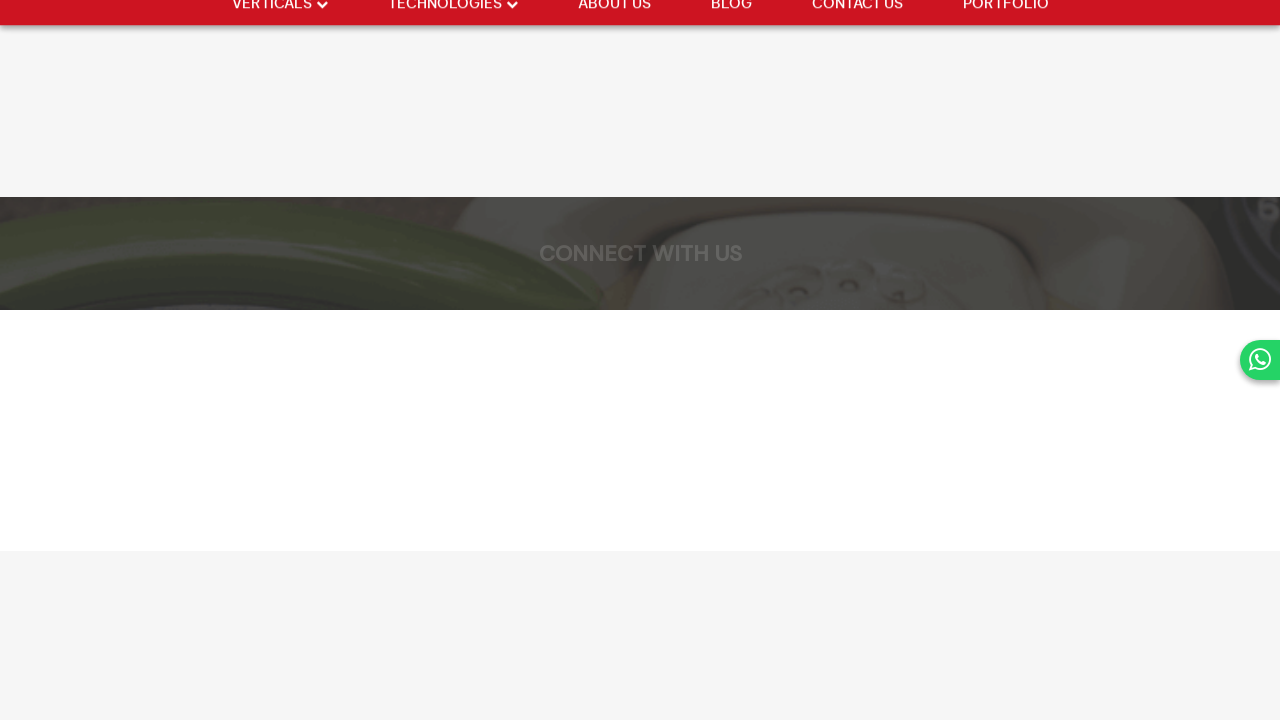

Clicked Logo Design link at (788, 650) on xpath=//a[normalize-space()='Logo Design']
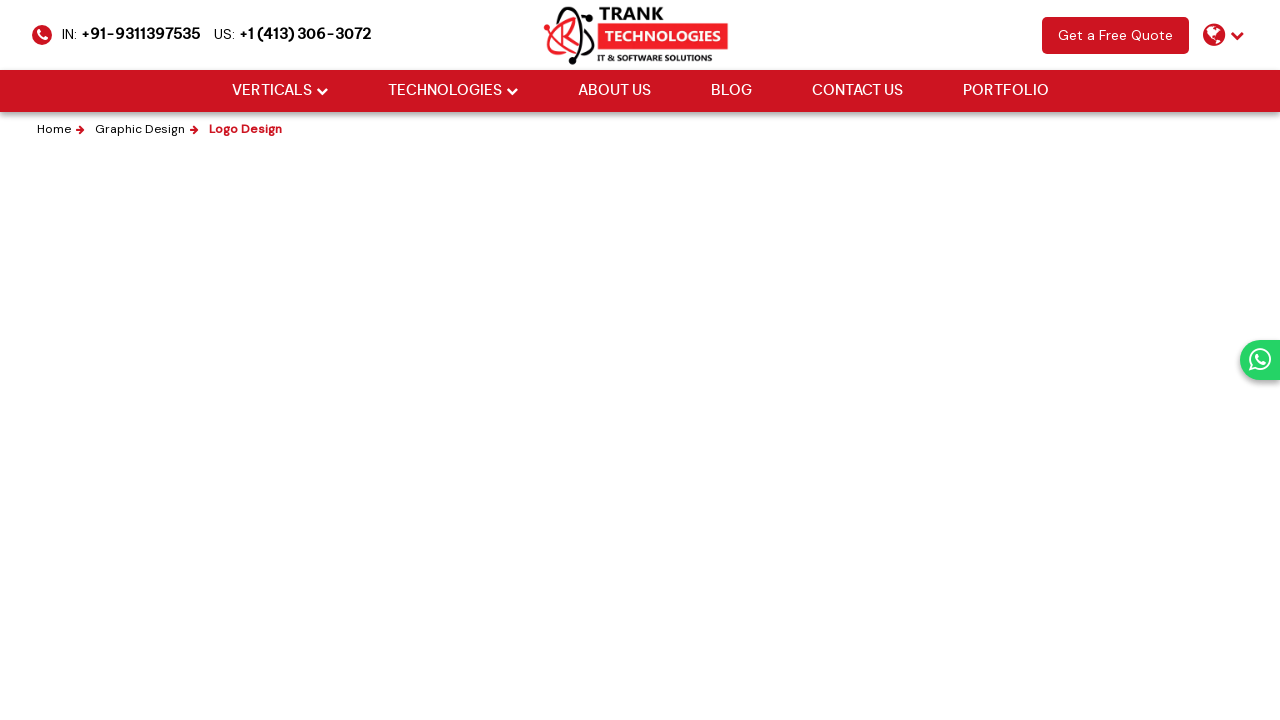

Navigated back from Logo Design page
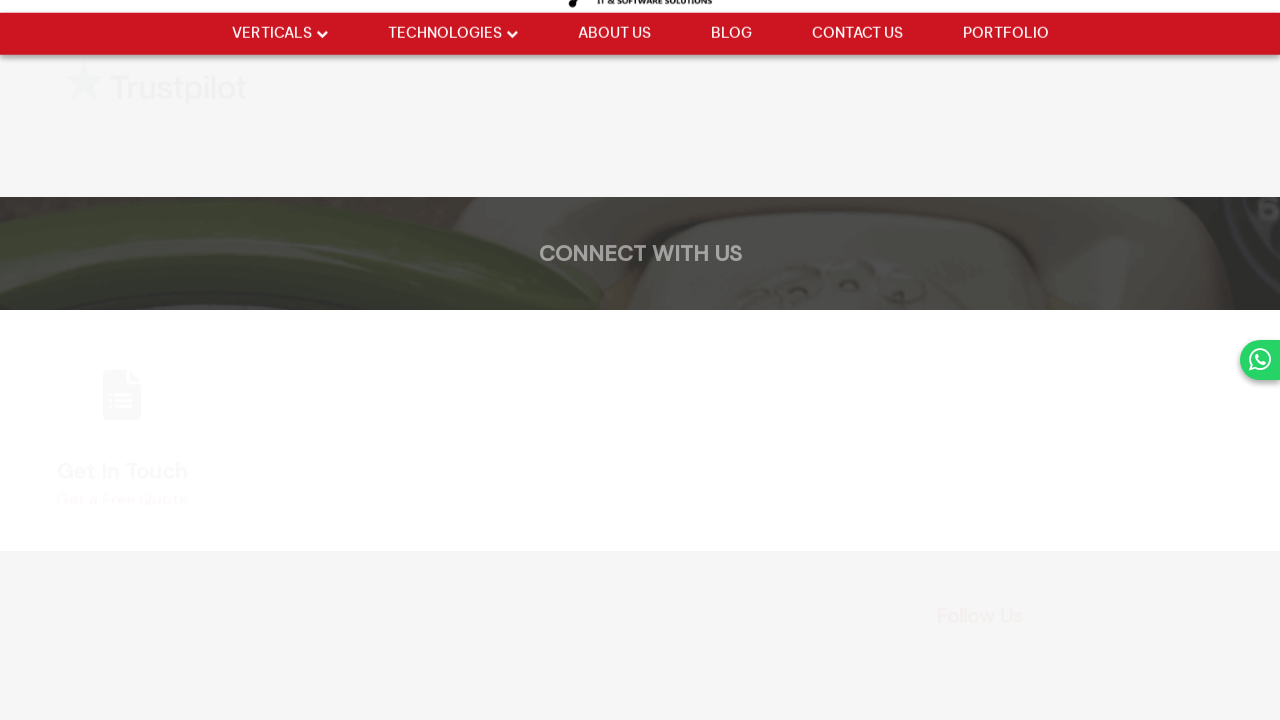

Clicked Banner Design link at (788, 329) on xpath=//a[normalize-space()='Banner Design']
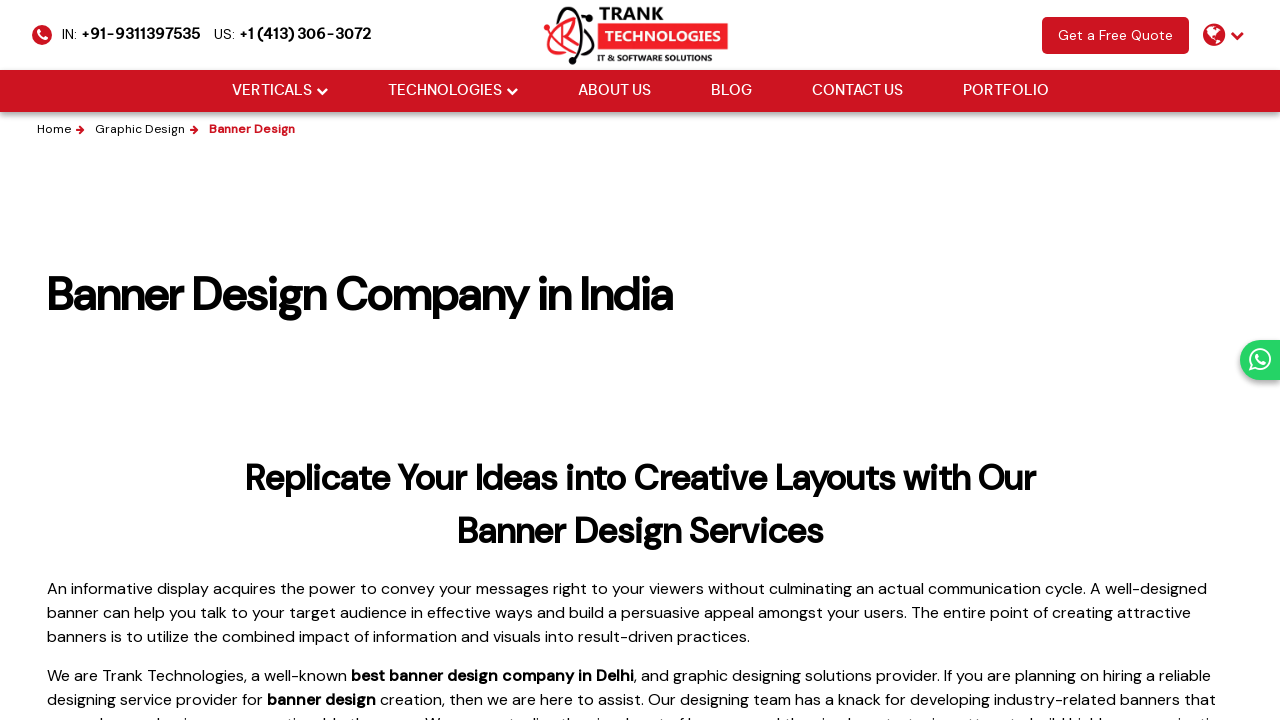

Navigated back from Banner Design page
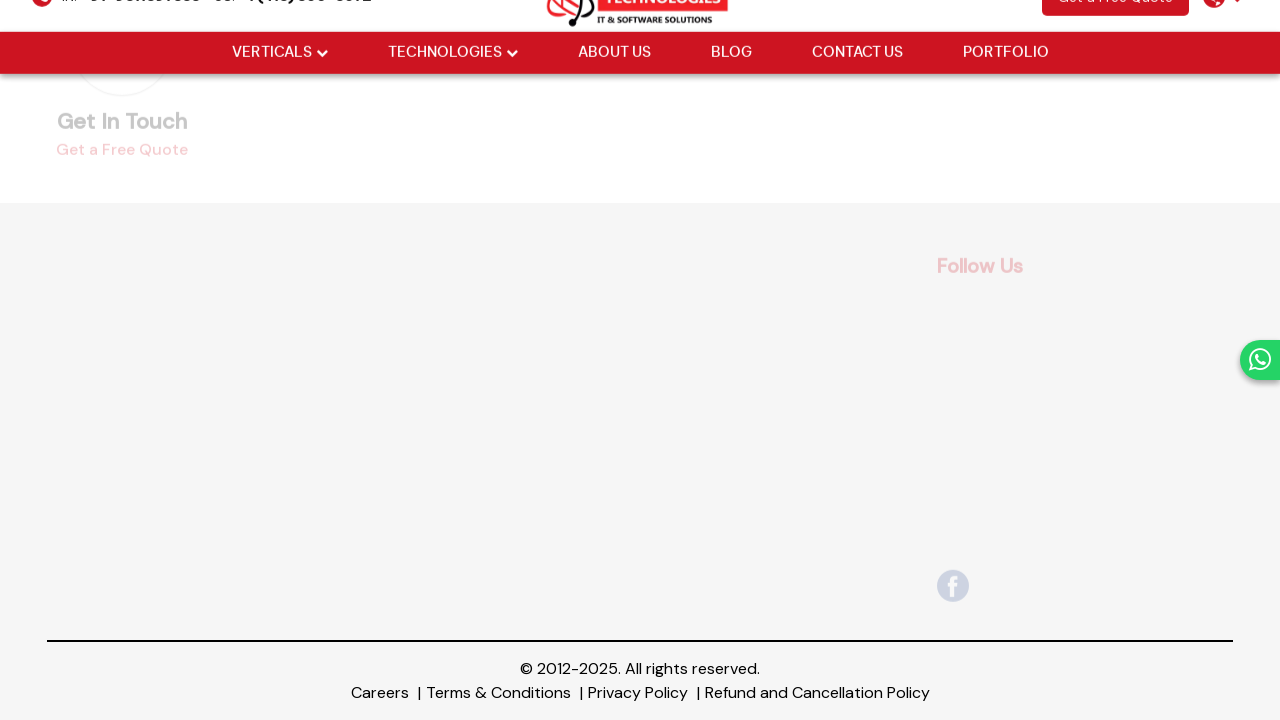

Clicked Packaging Design link at (788, 361) on xpath=//a[normalize-space()='Packaging Design']
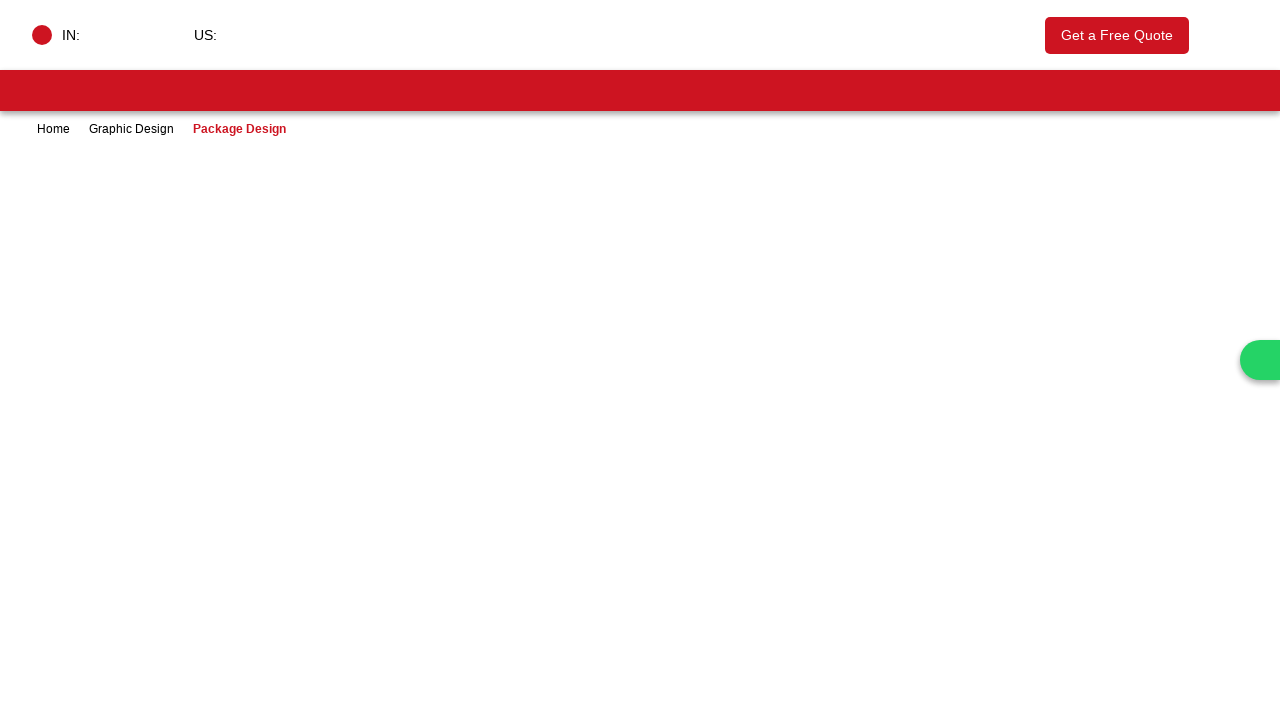

Navigated back from Packaging Design page
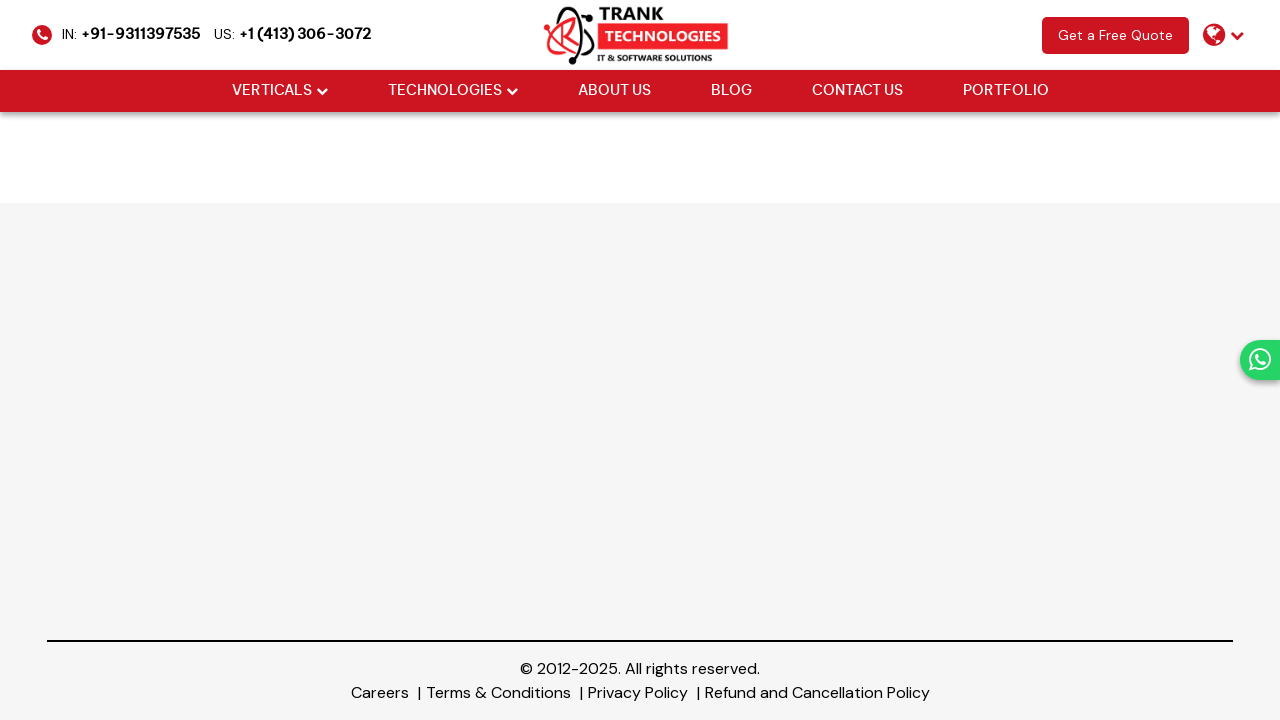

Clicked Business cards Design link at (788, 393) on xpath=//a[normalize-space()='Business cards Design']
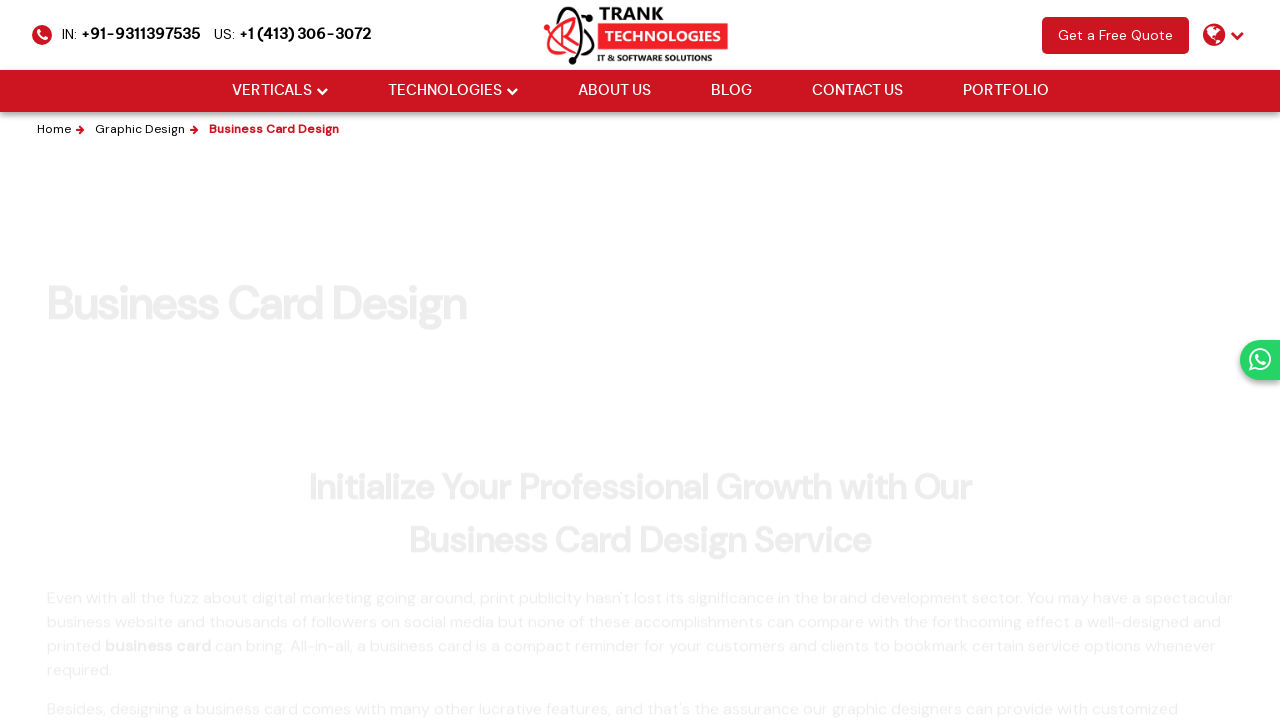

Navigated back from Business cards Design page
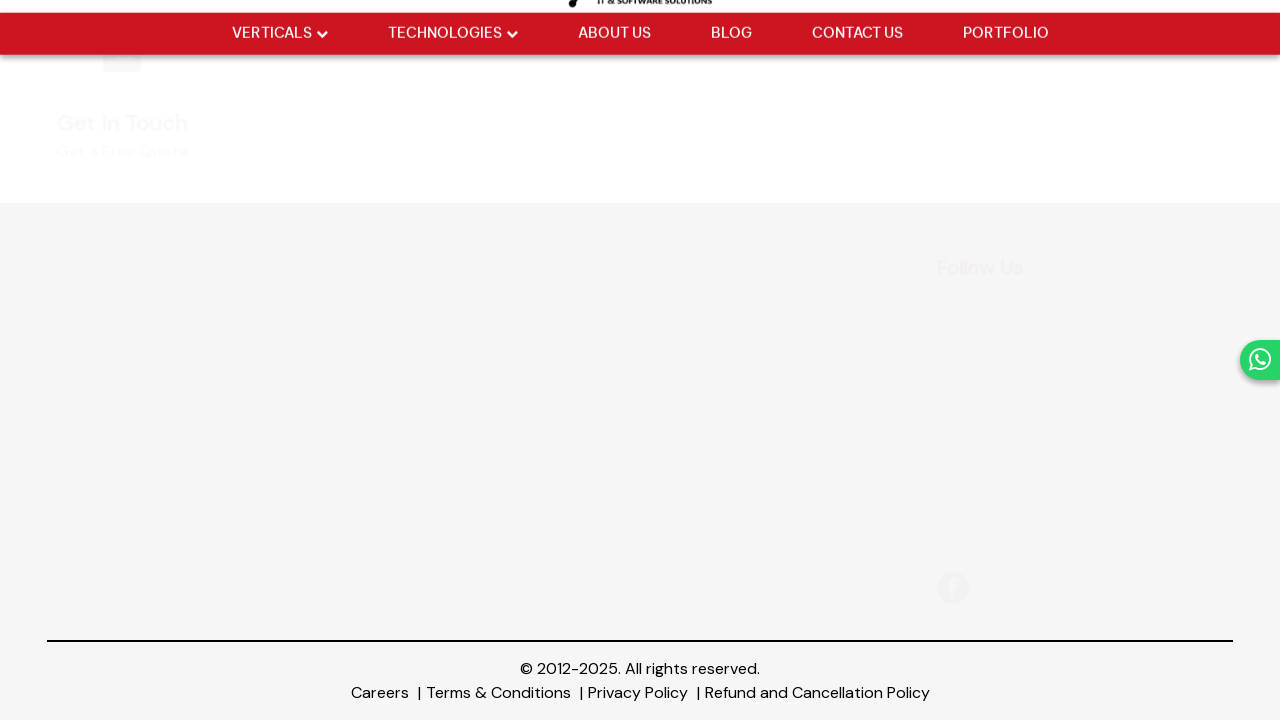

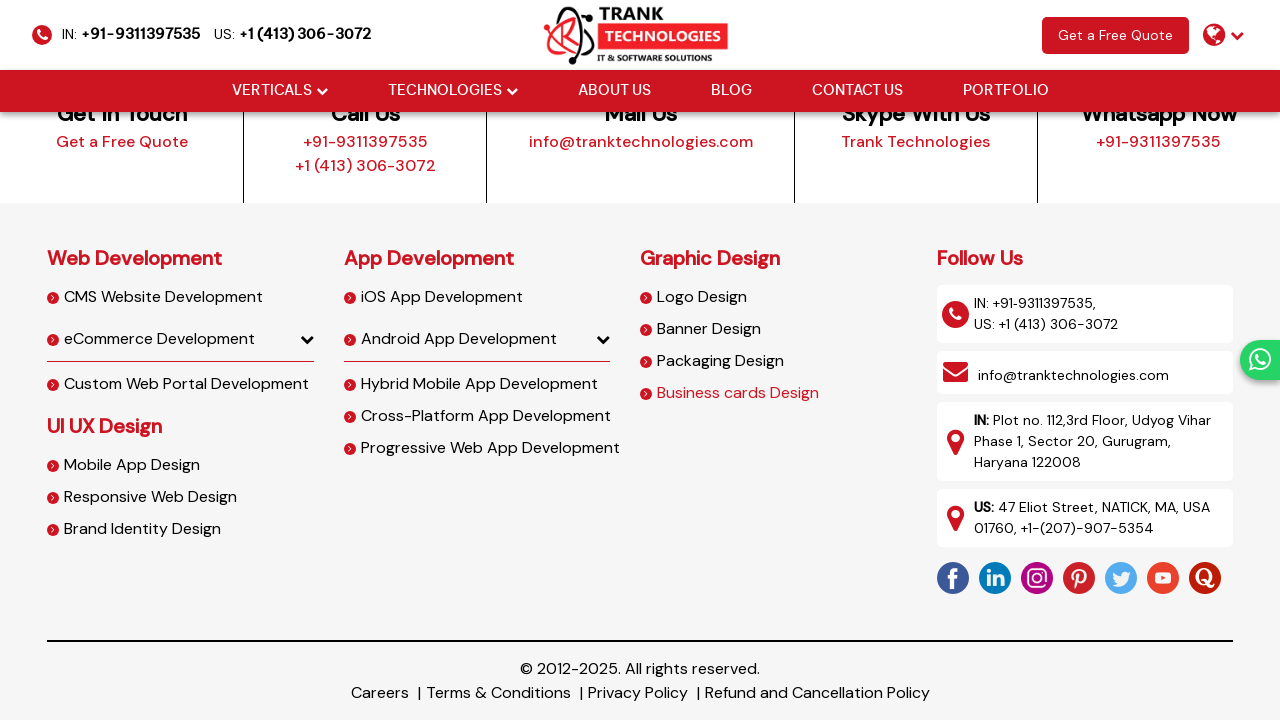